Tests that in the Browse Languages menu, submenu M, the last programming language in the table is MySQL.

Starting URL: http://www.99-bottles-of-beer.net/

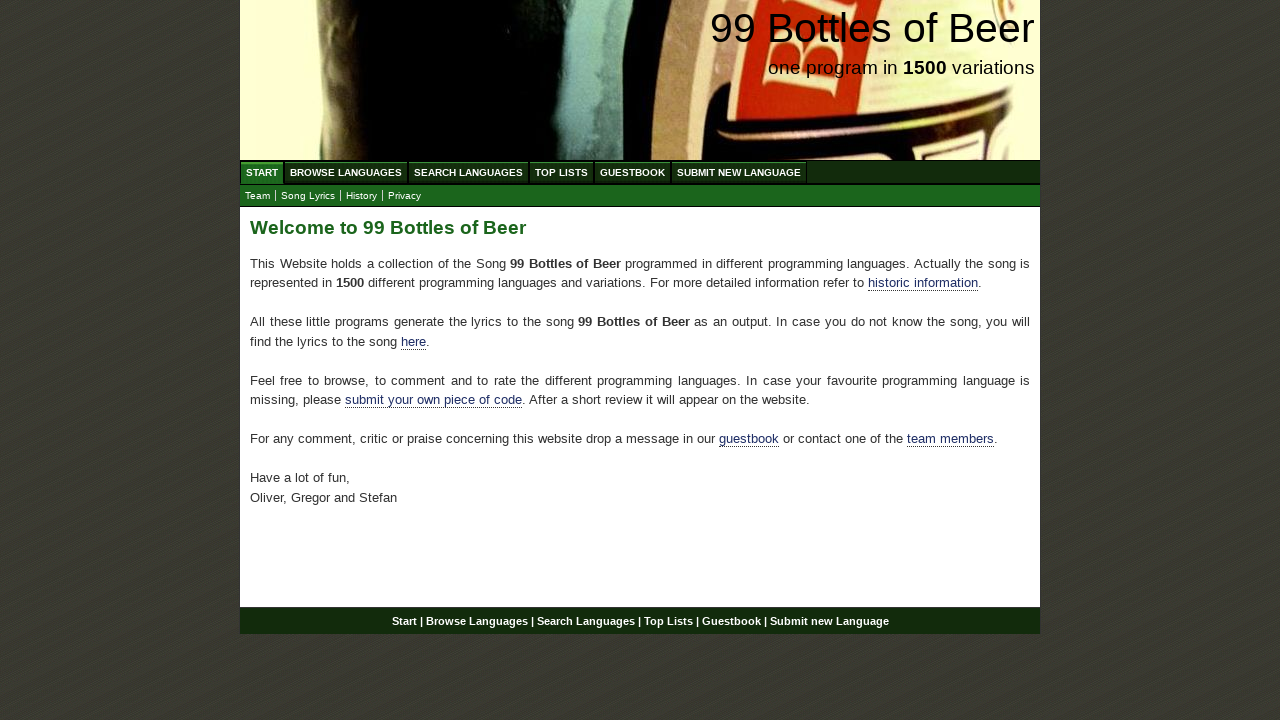

Clicked on Browse Languages menu at (346, 172) on xpath=//li/a[@href='/abc.html']
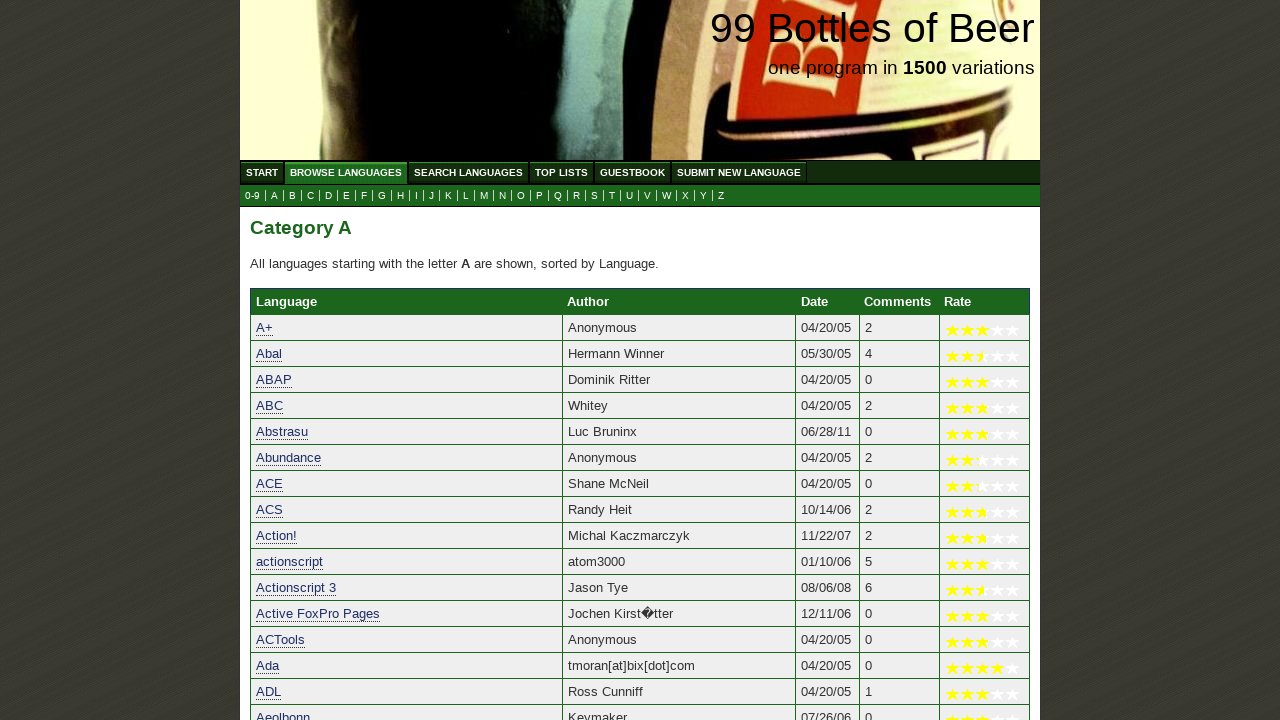

Clicked on submenu M at (484, 196) on xpath=//a[@href='m.html']
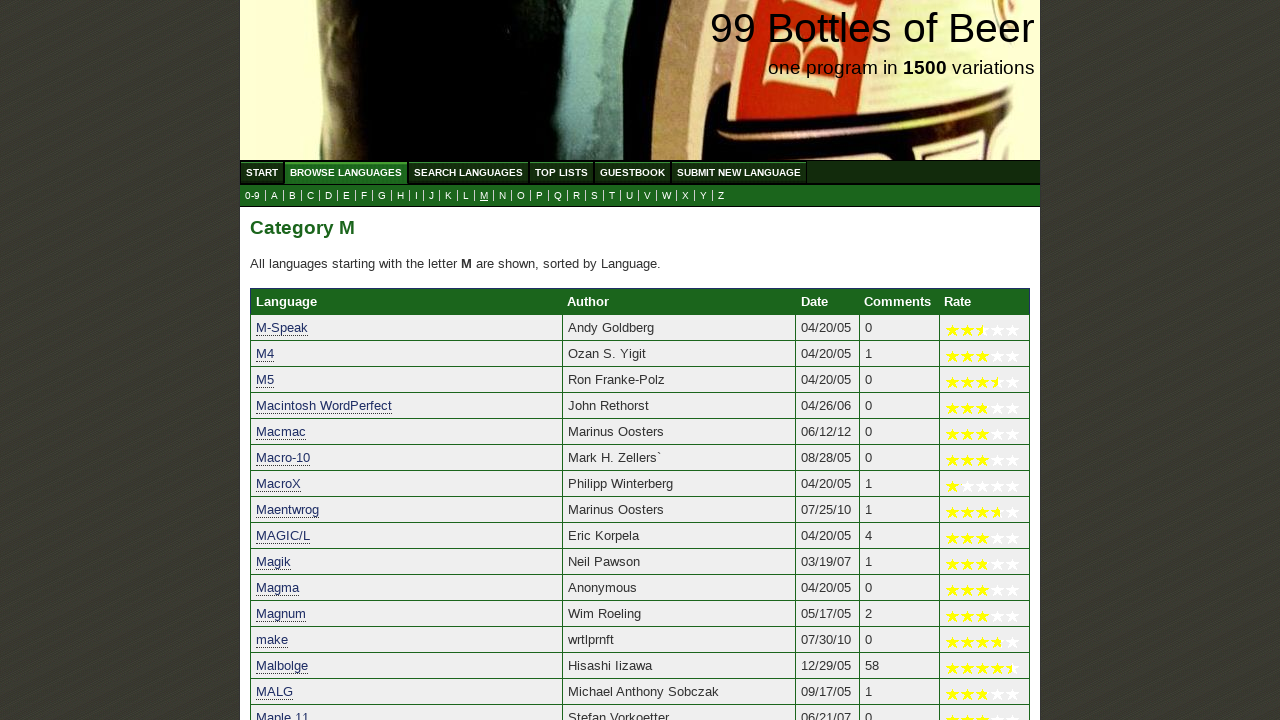

Waited for last language row to load
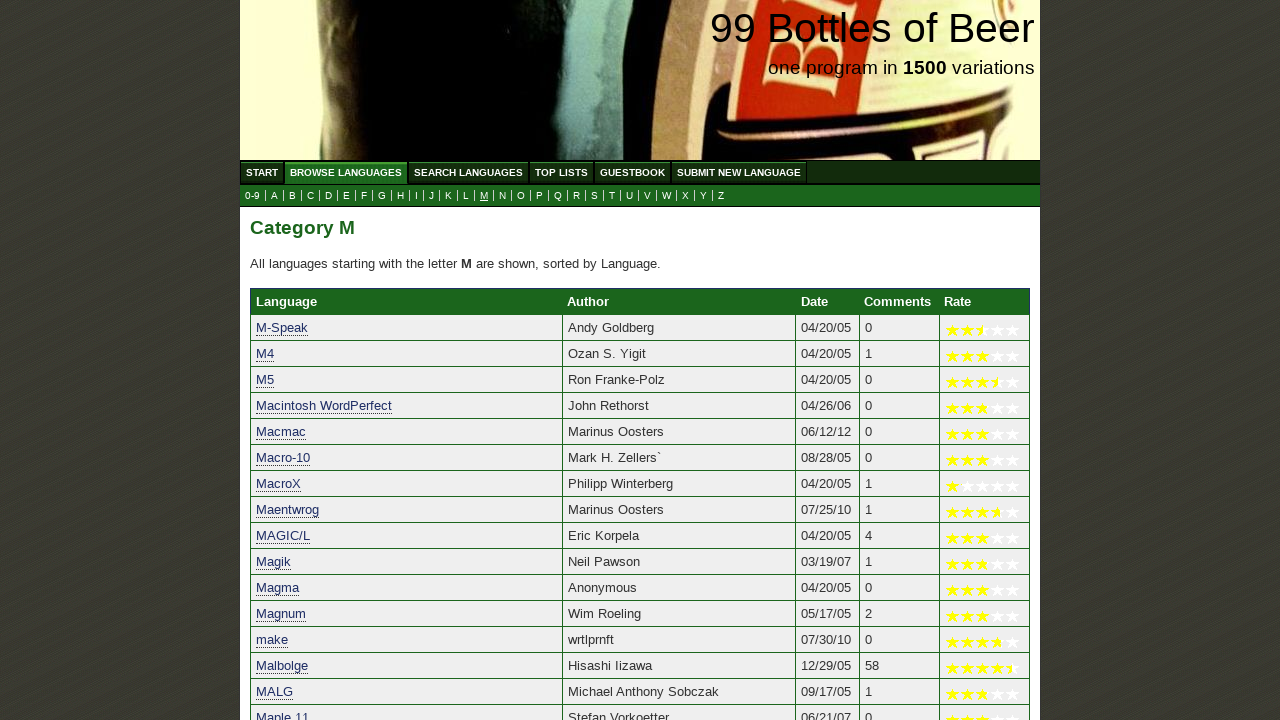

Located last programming language in table
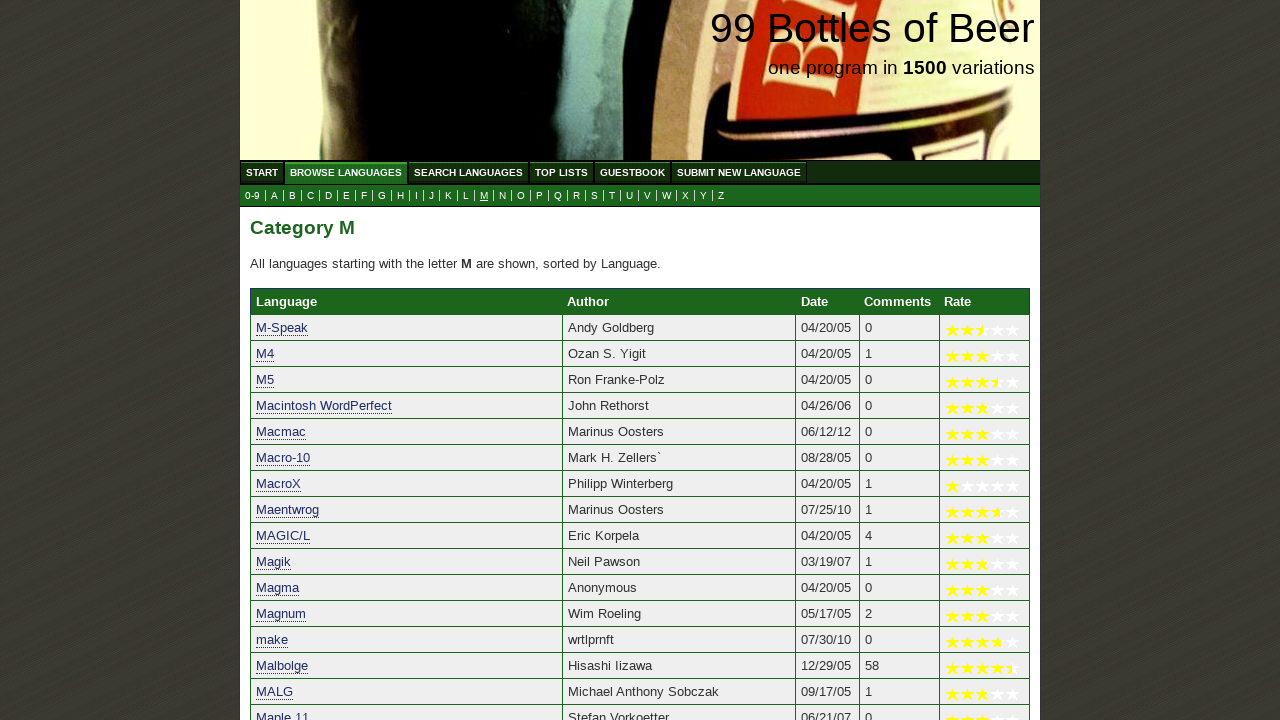

Retrieved text content of last language: MySQL
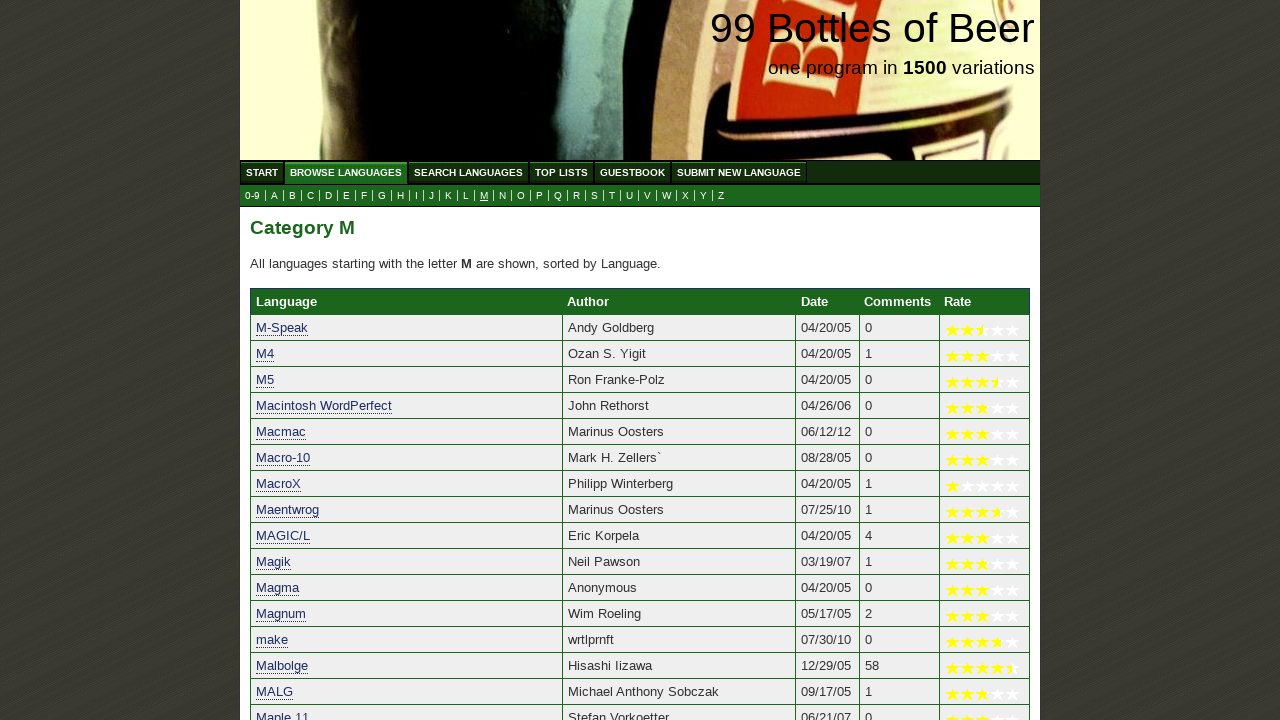

Verified that last language is MySQL
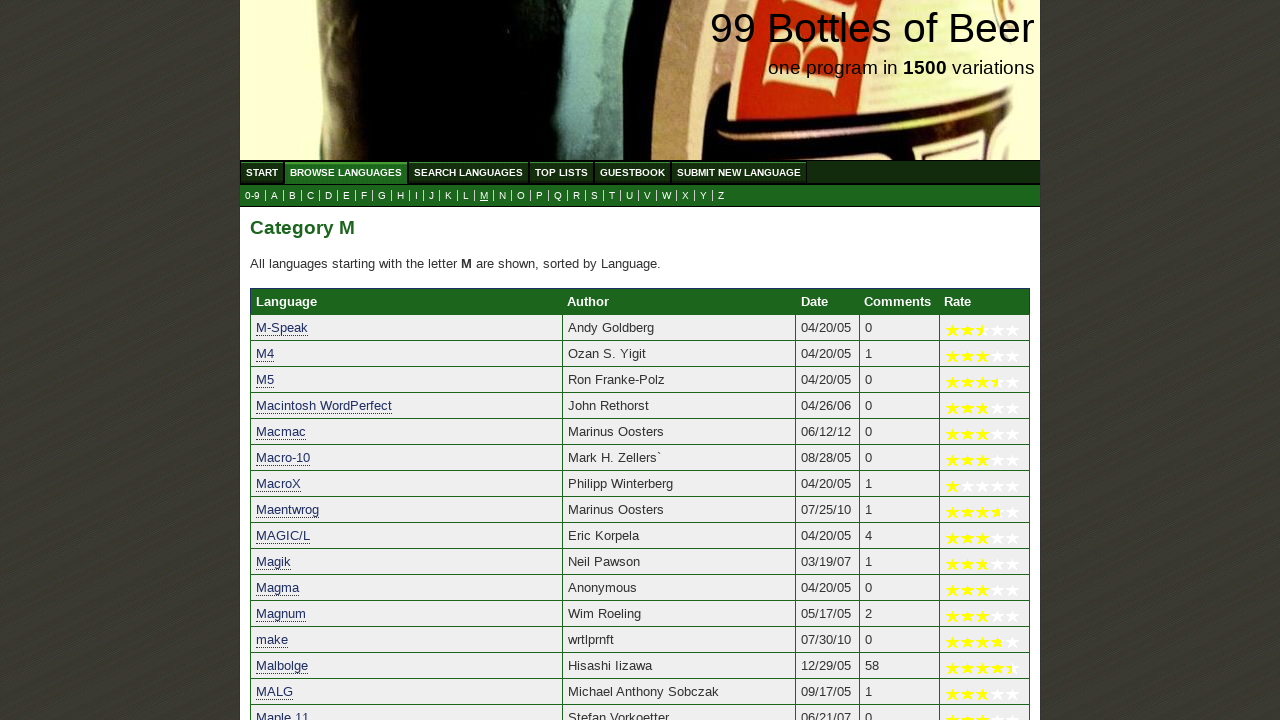

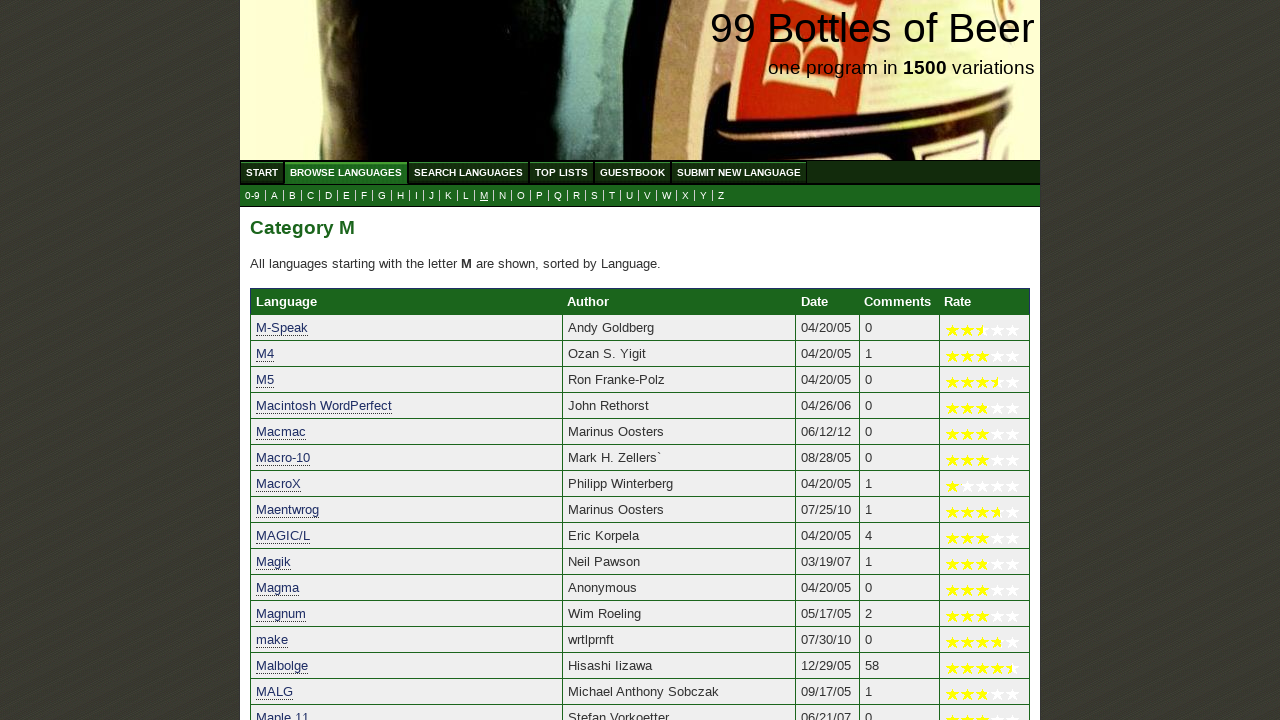